Tests that other controls are hidden when editing a todo item

Starting URL: https://demo.playwright.dev/todomvc

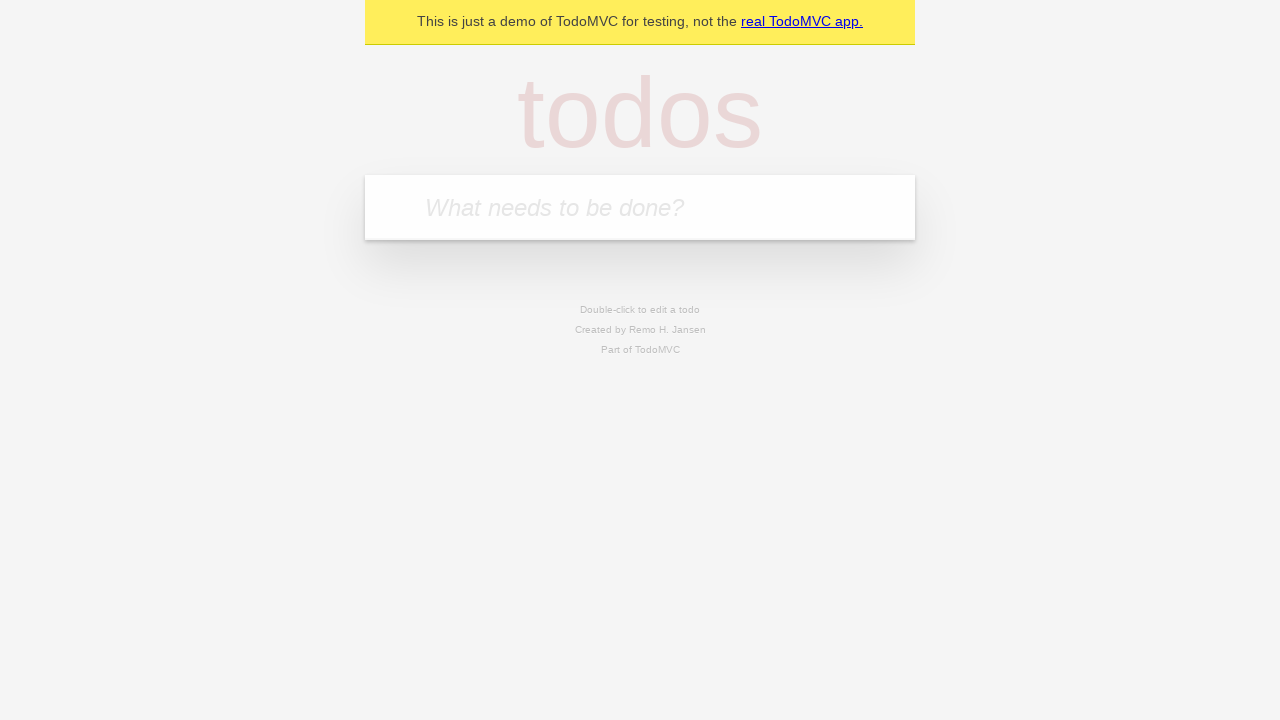

Filled todo input with 'buy some cheese' on internal:attr=[placeholder="What needs to be done?"i]
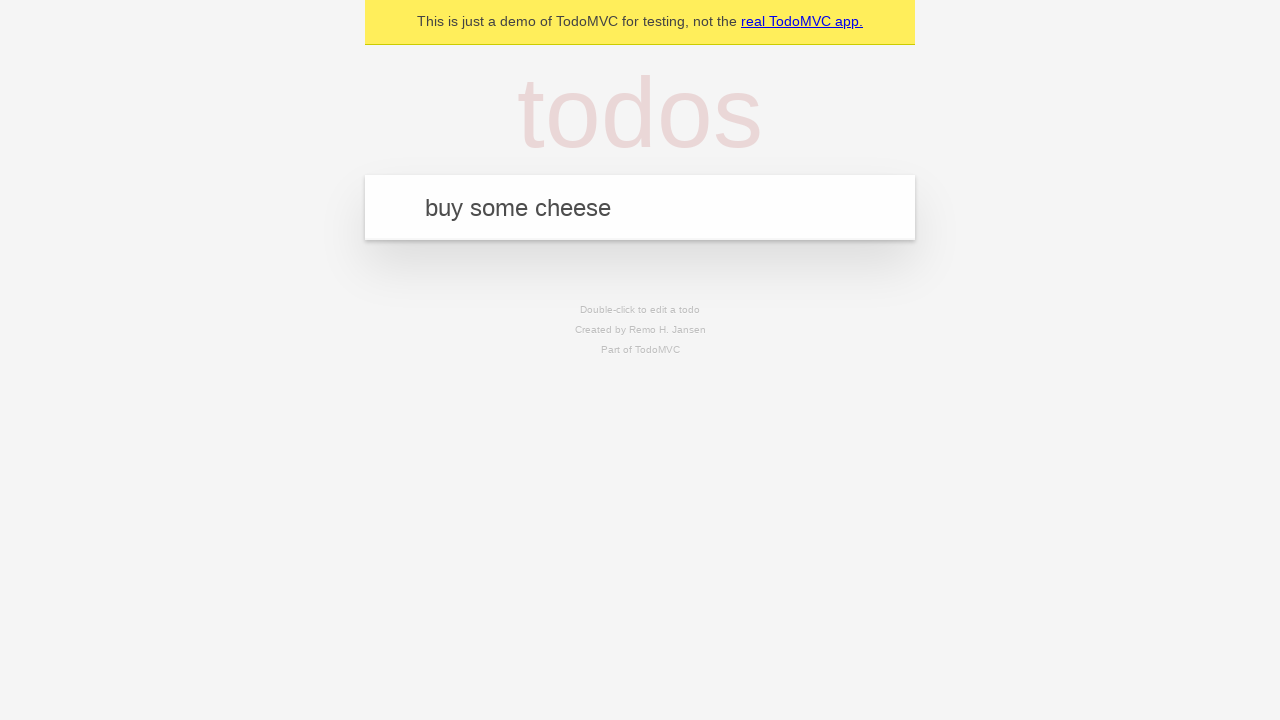

Pressed Enter to add first todo on internal:attr=[placeholder="What needs to be done?"i]
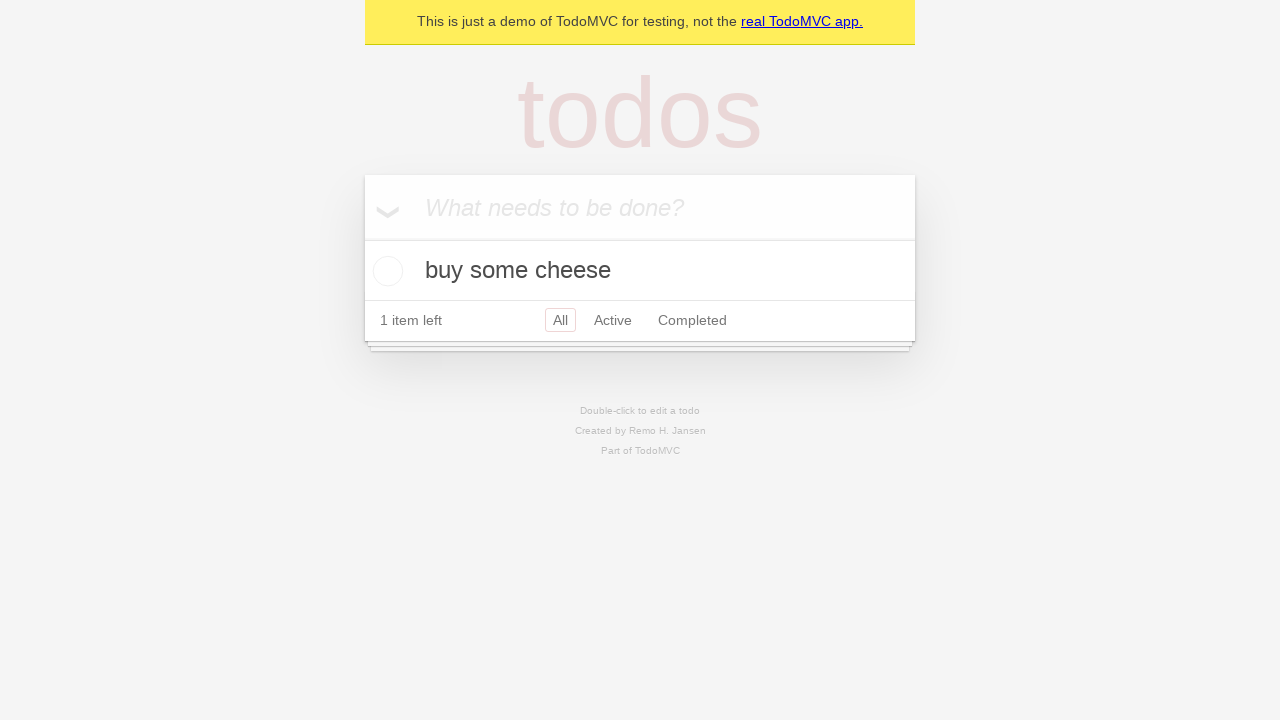

Filled todo input with 'feed the cat' on internal:attr=[placeholder="What needs to be done?"i]
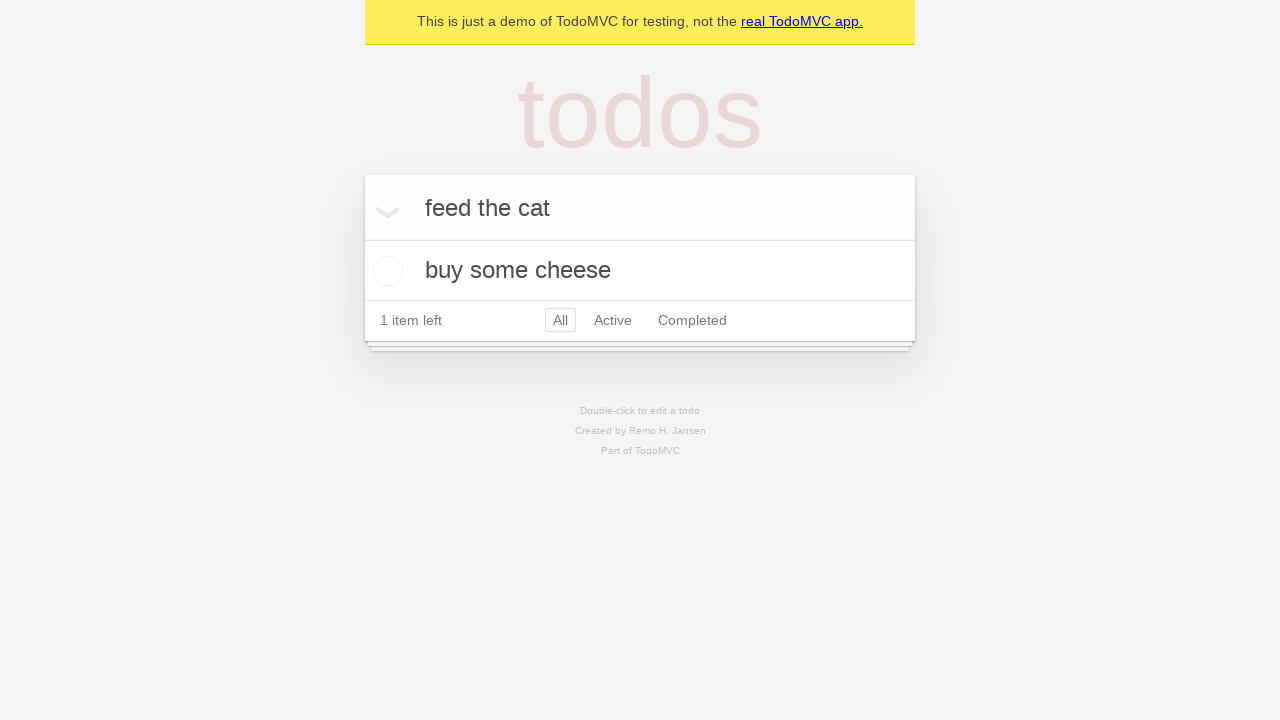

Pressed Enter to add second todo on internal:attr=[placeholder="What needs to be done?"i]
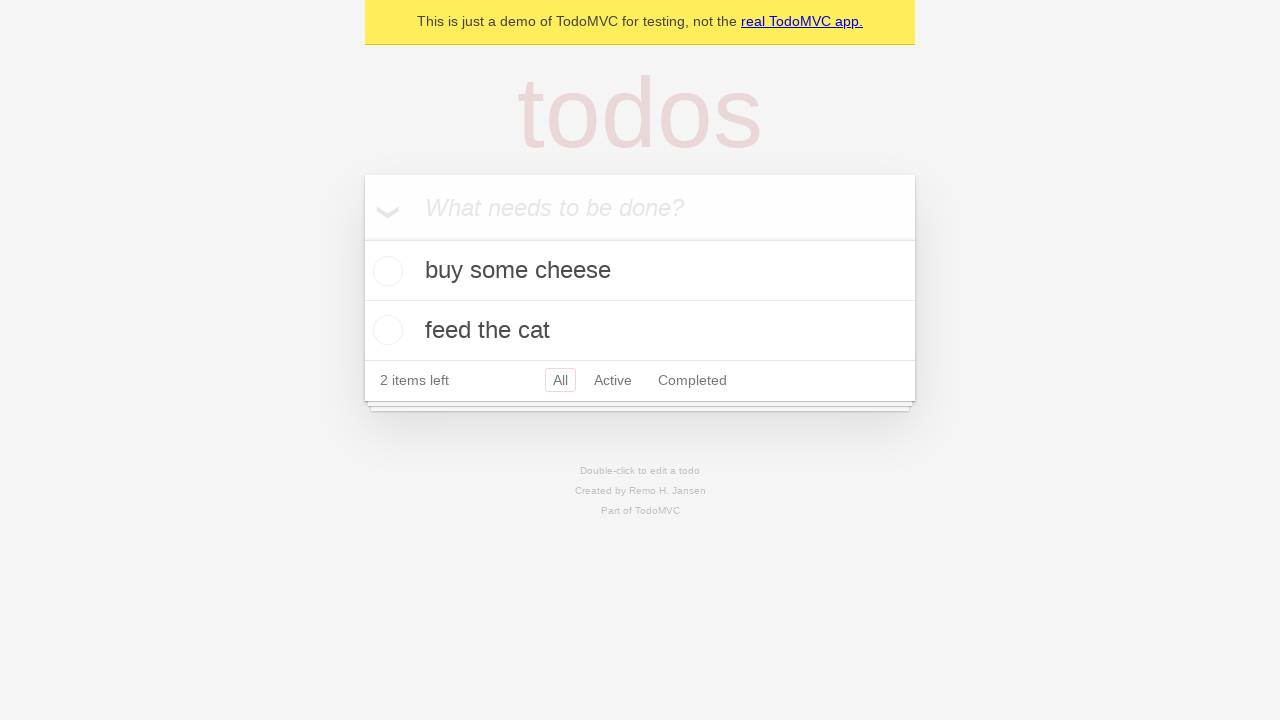

Filled todo input with 'book a doctors appointment' on internal:attr=[placeholder="What needs to be done?"i]
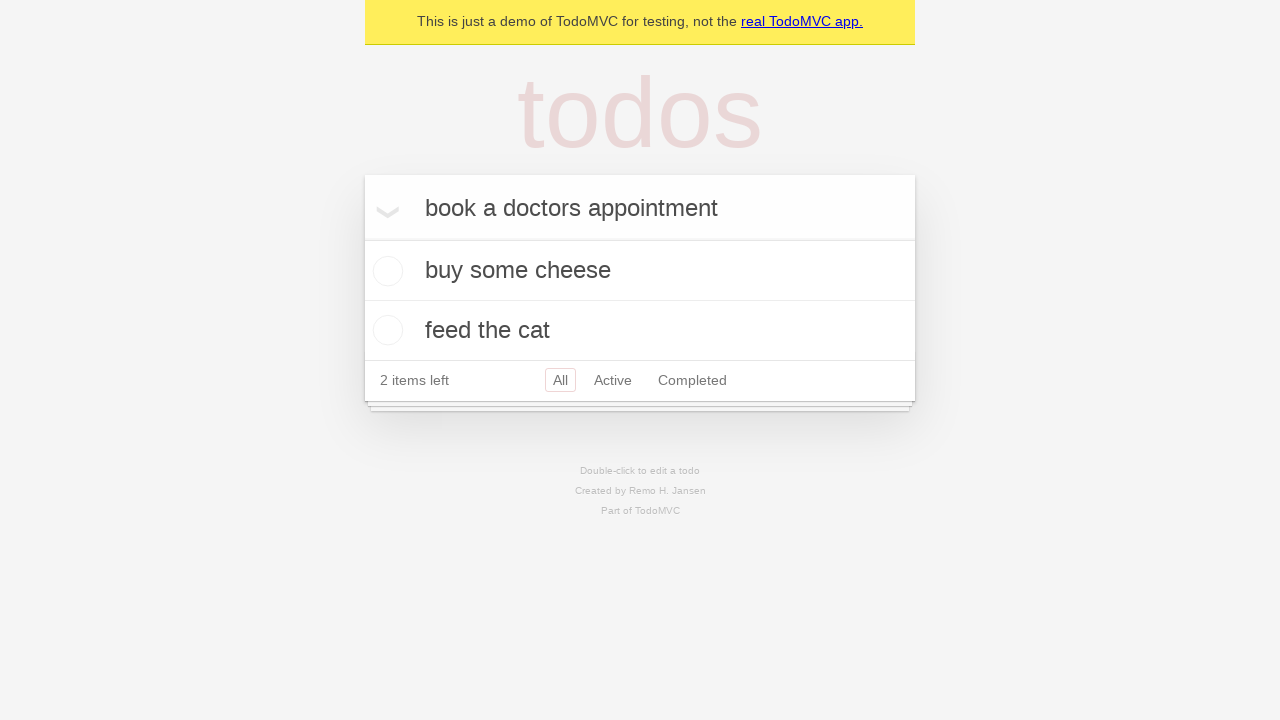

Pressed Enter to add third todo on internal:attr=[placeholder="What needs to be done?"i]
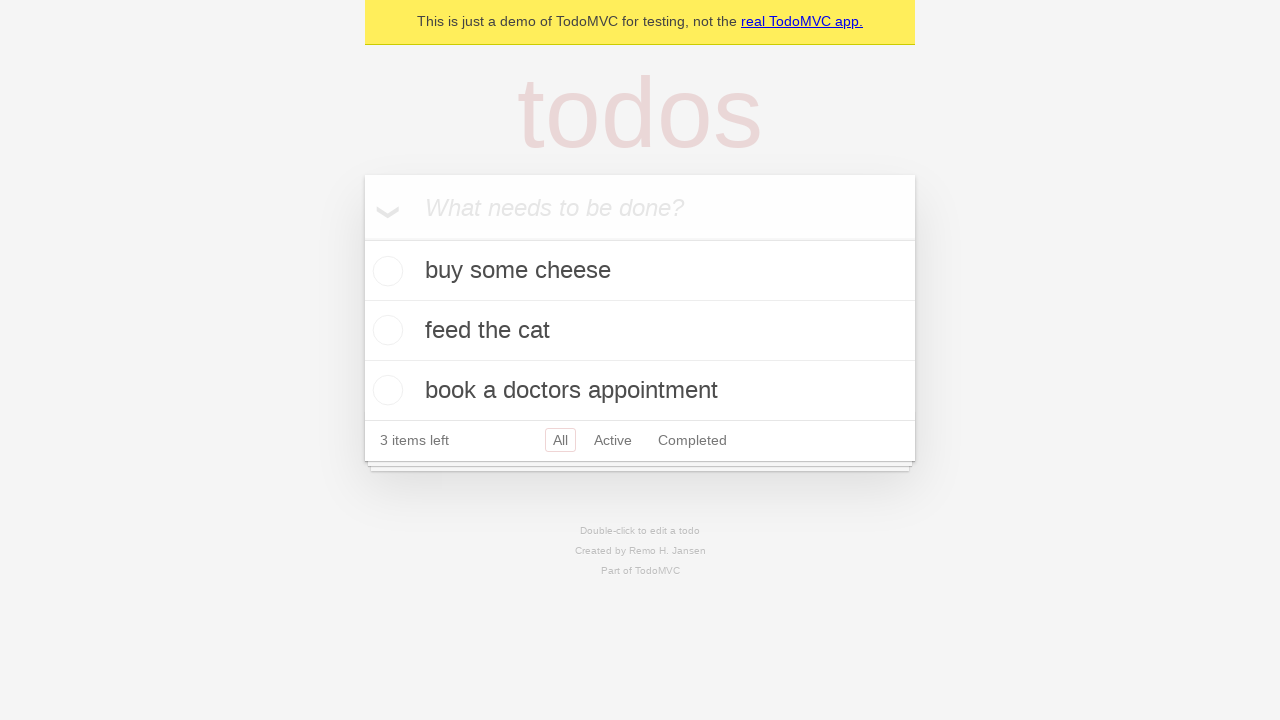

Double-clicked second todo to enter edit mode at (640, 331) on internal:testid=[data-testid="todo-item"s] >> nth=1
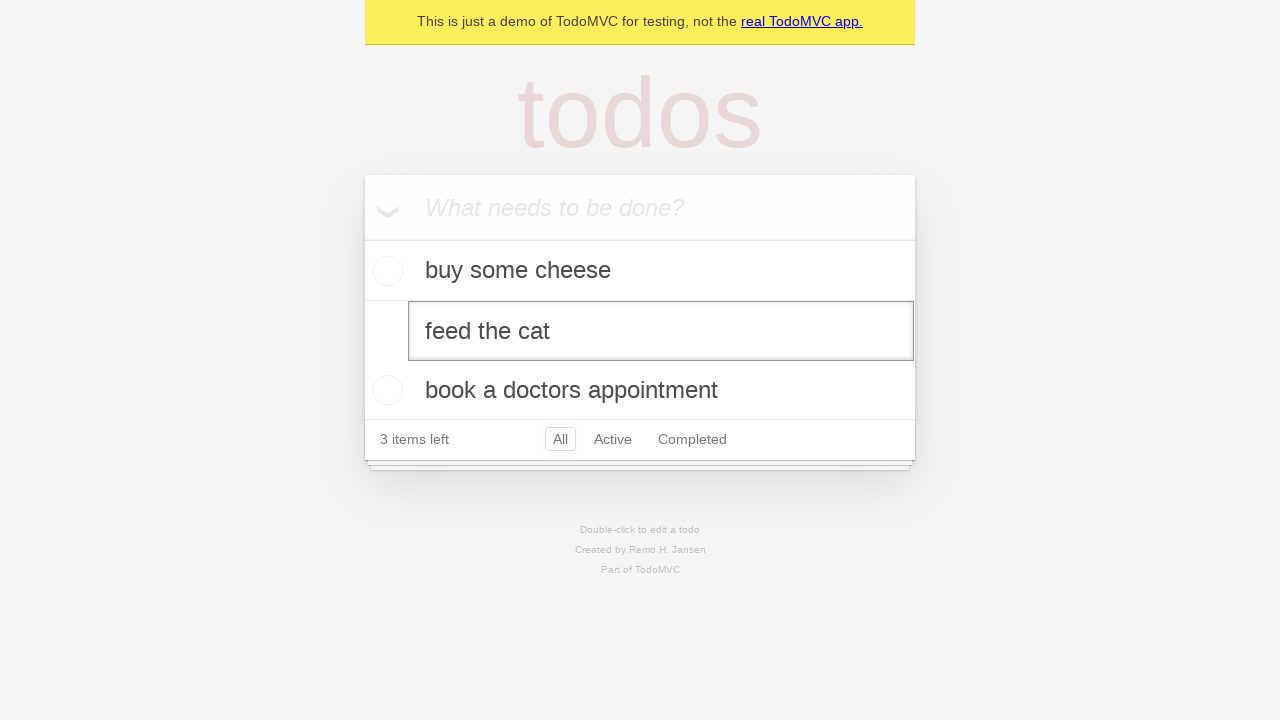

Edit input field appeared for second todo
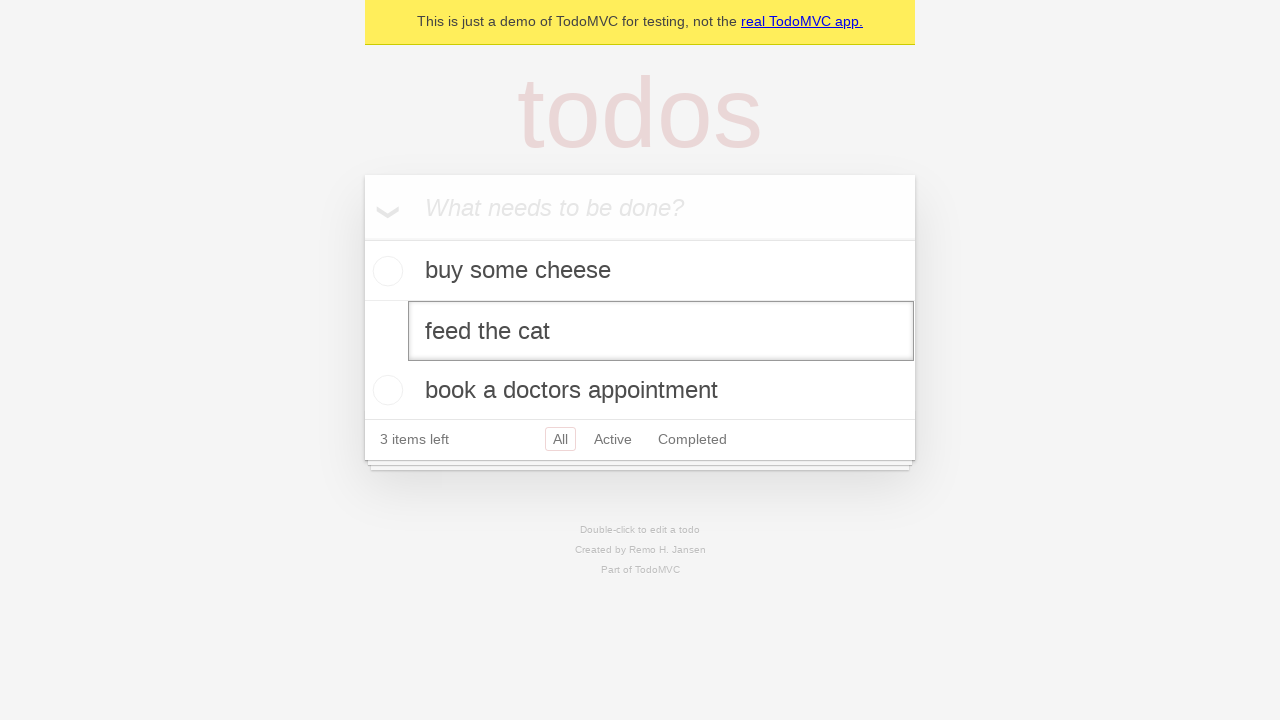

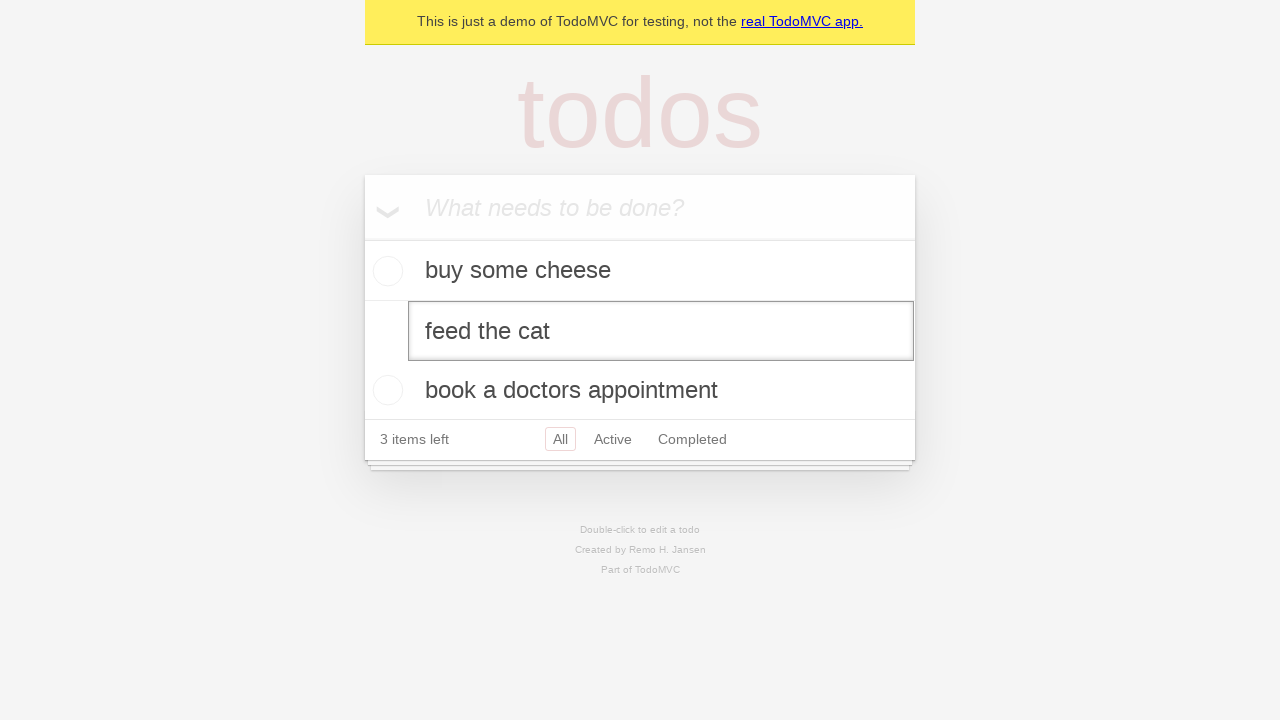